Tests the add element functionality by clicking the "Add Element" button 5 times to dynamically add buttons to the page

Starting URL: https://the-internet.herokuapp.com/add_remove_elements/

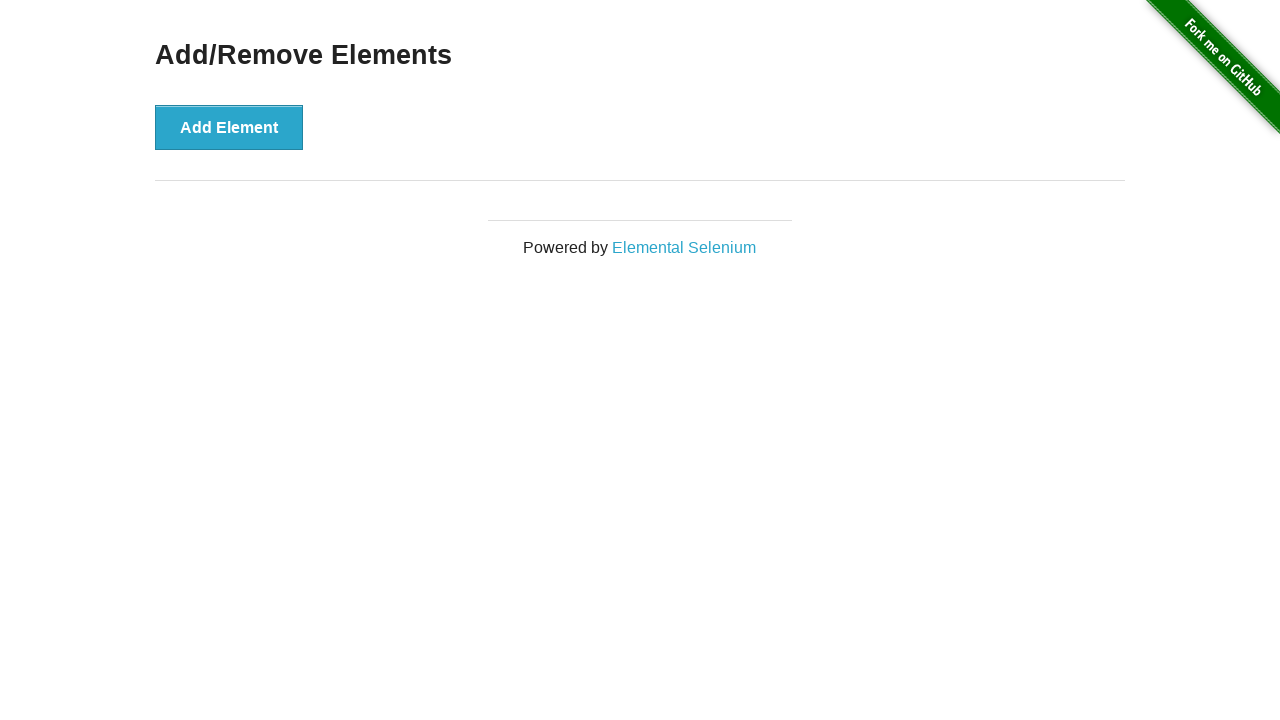

Navigated to add/remove elements page
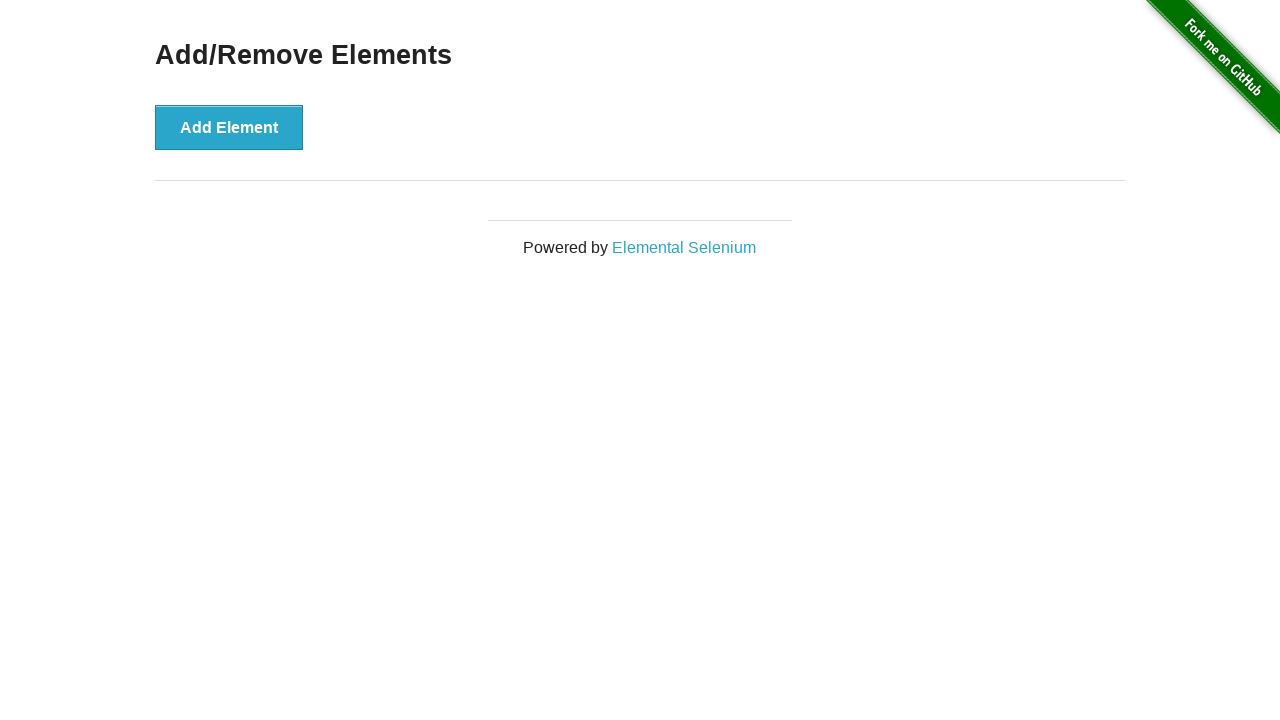

Clicked 'Add Element' button (iteration 1 of 5) at (229, 127) on [onclick="addElement()"]
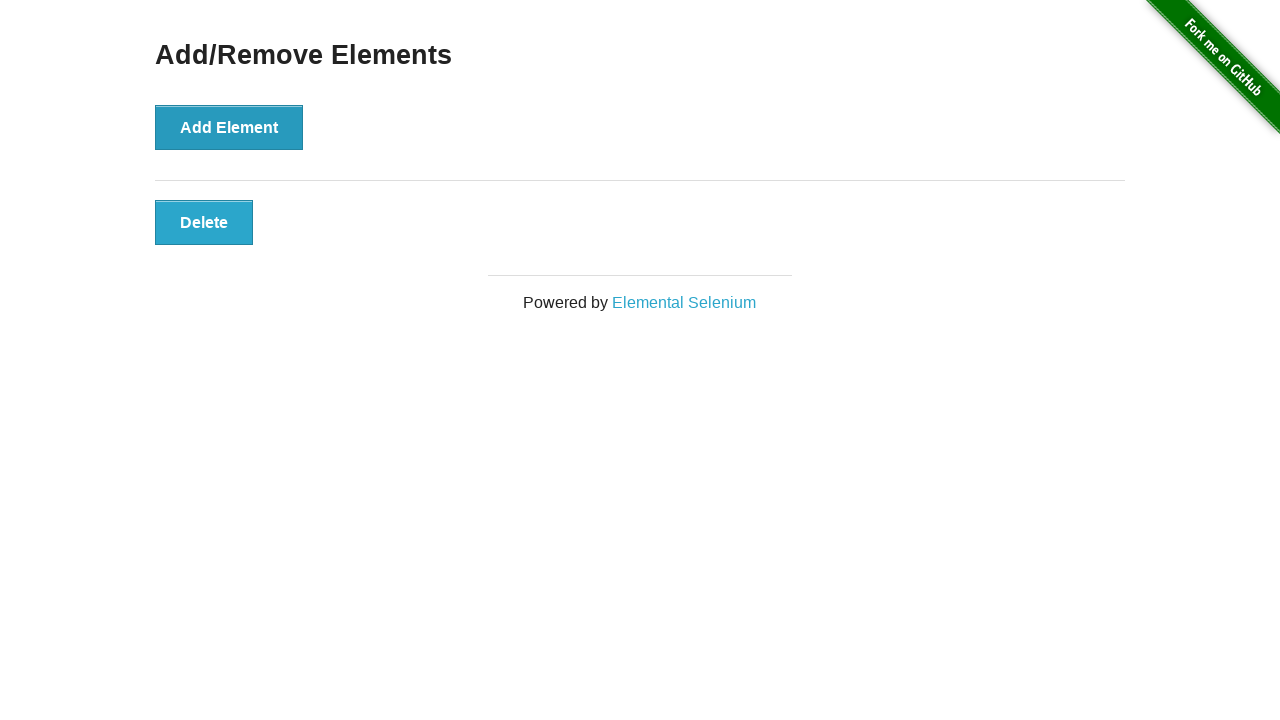

Clicked 'Add Element' button (iteration 2 of 5) at (229, 127) on [onclick="addElement()"]
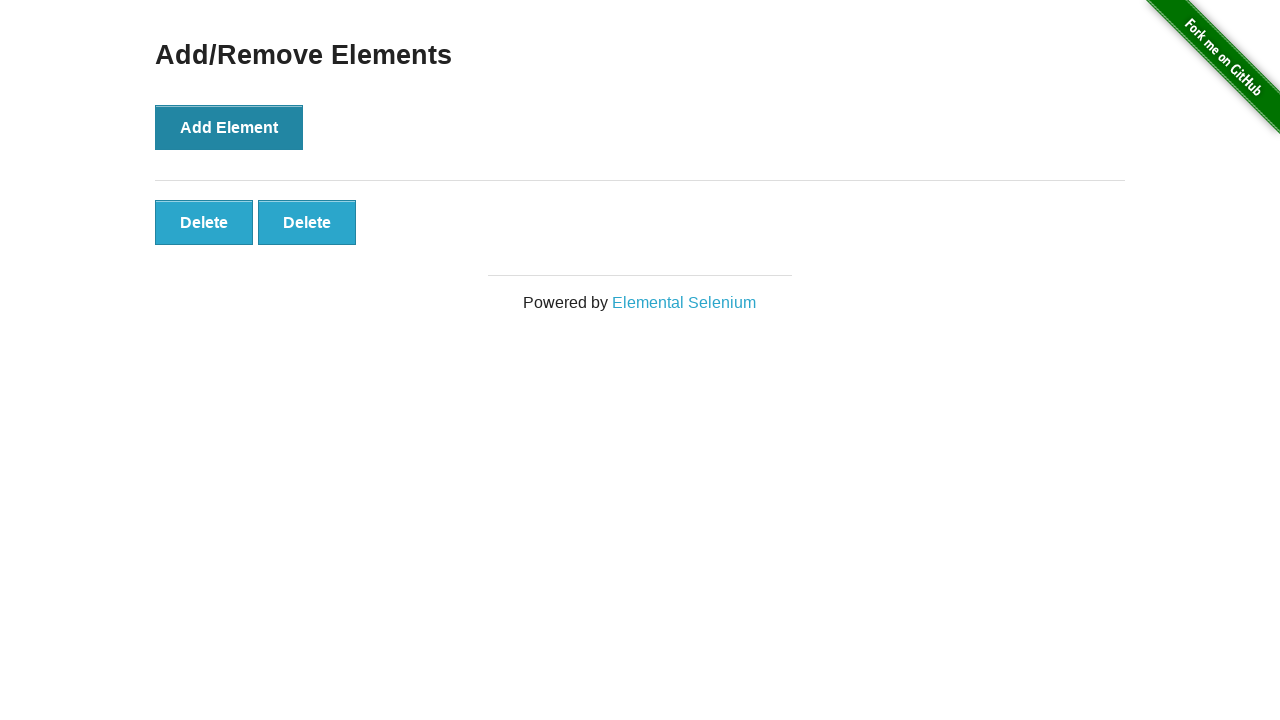

Clicked 'Add Element' button (iteration 3 of 5) at (229, 127) on [onclick="addElement()"]
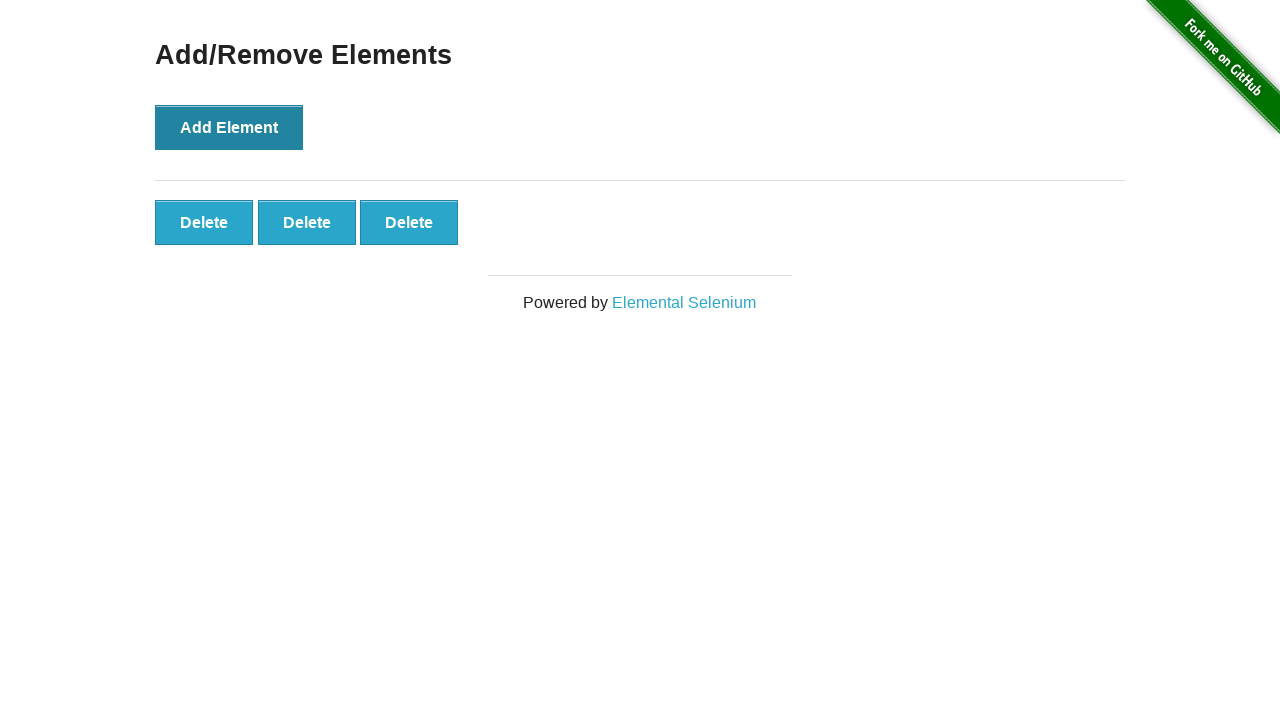

Clicked 'Add Element' button (iteration 4 of 5) at (229, 127) on [onclick="addElement()"]
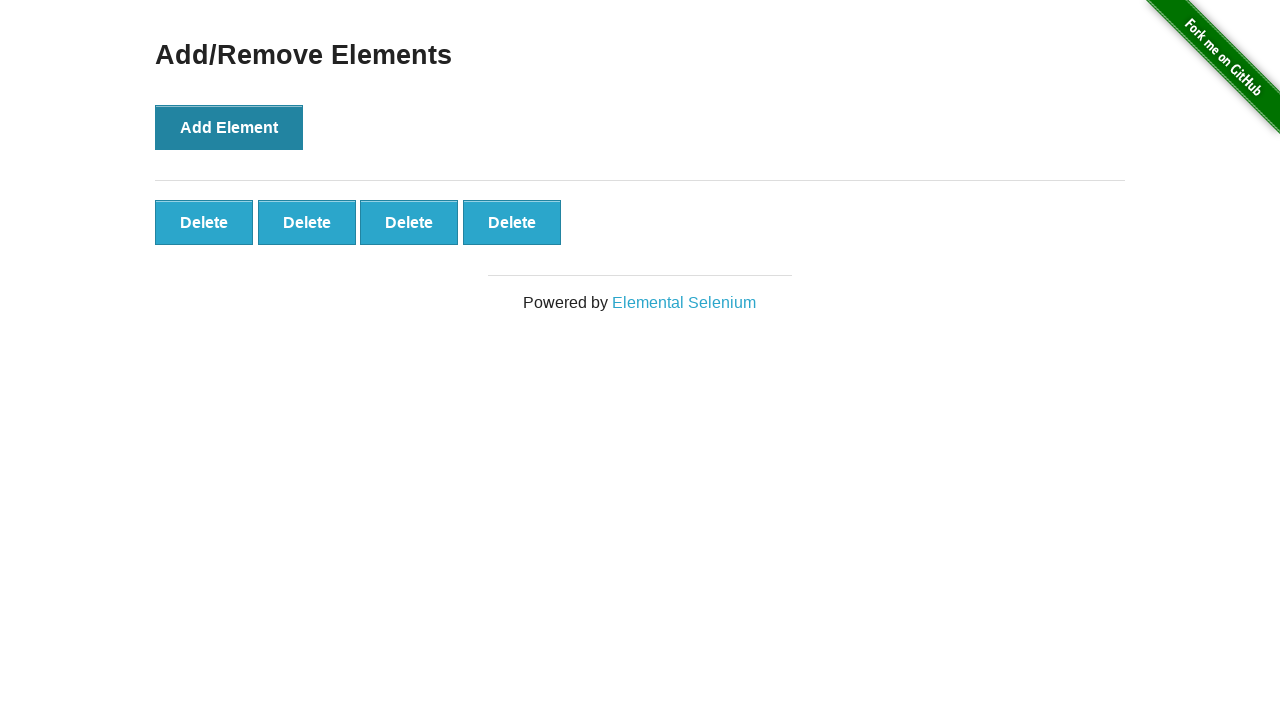

Clicked 'Add Element' button (iteration 5 of 5) at (229, 127) on [onclick="addElement()"]
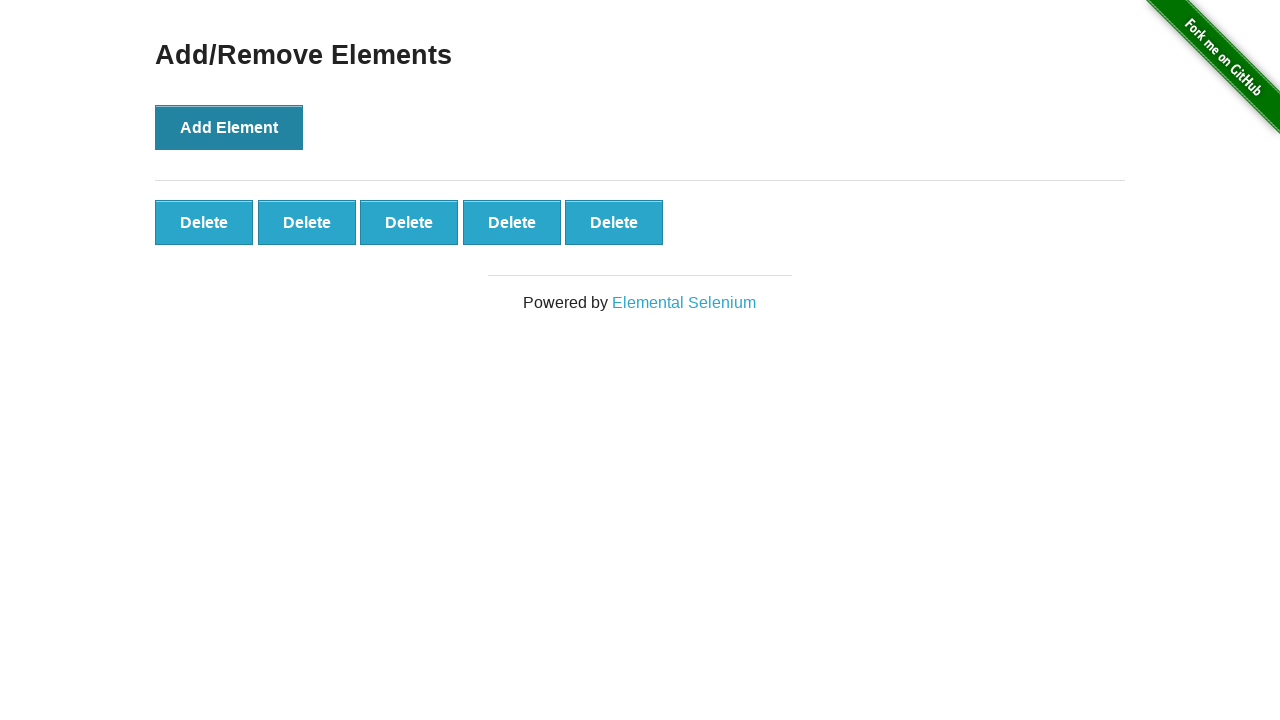

Verified dynamically added buttons are present on the page
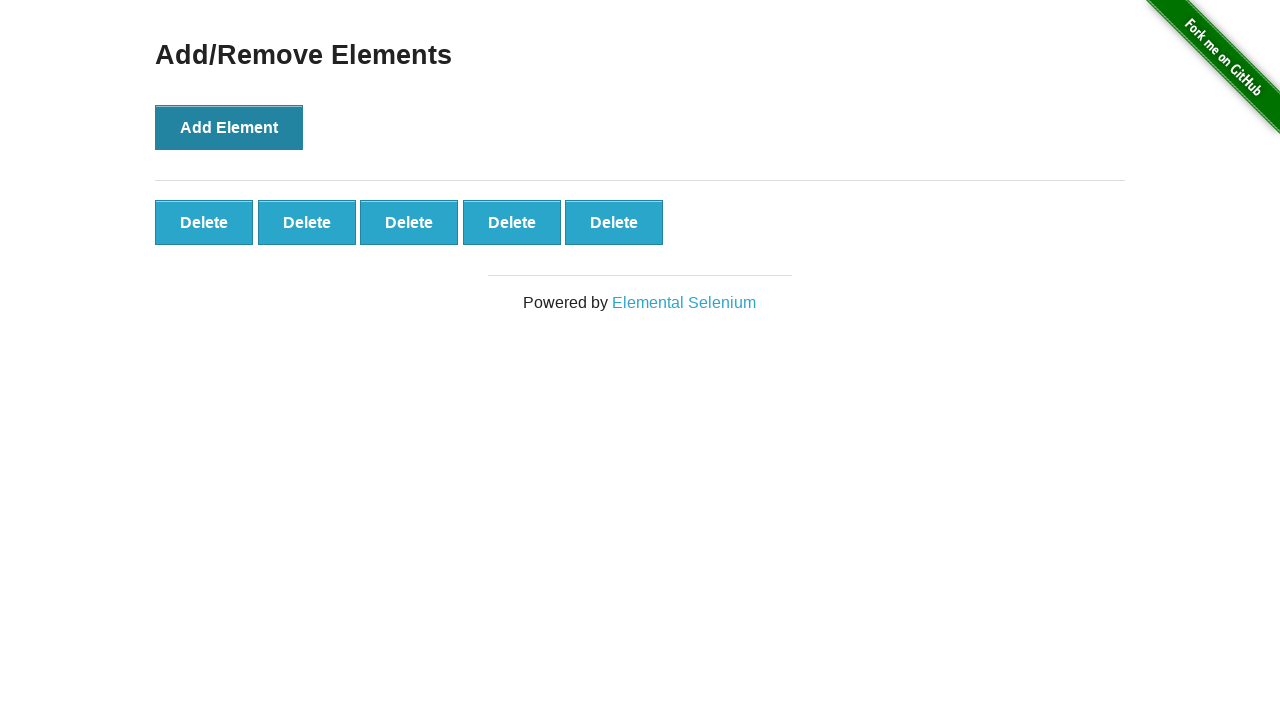

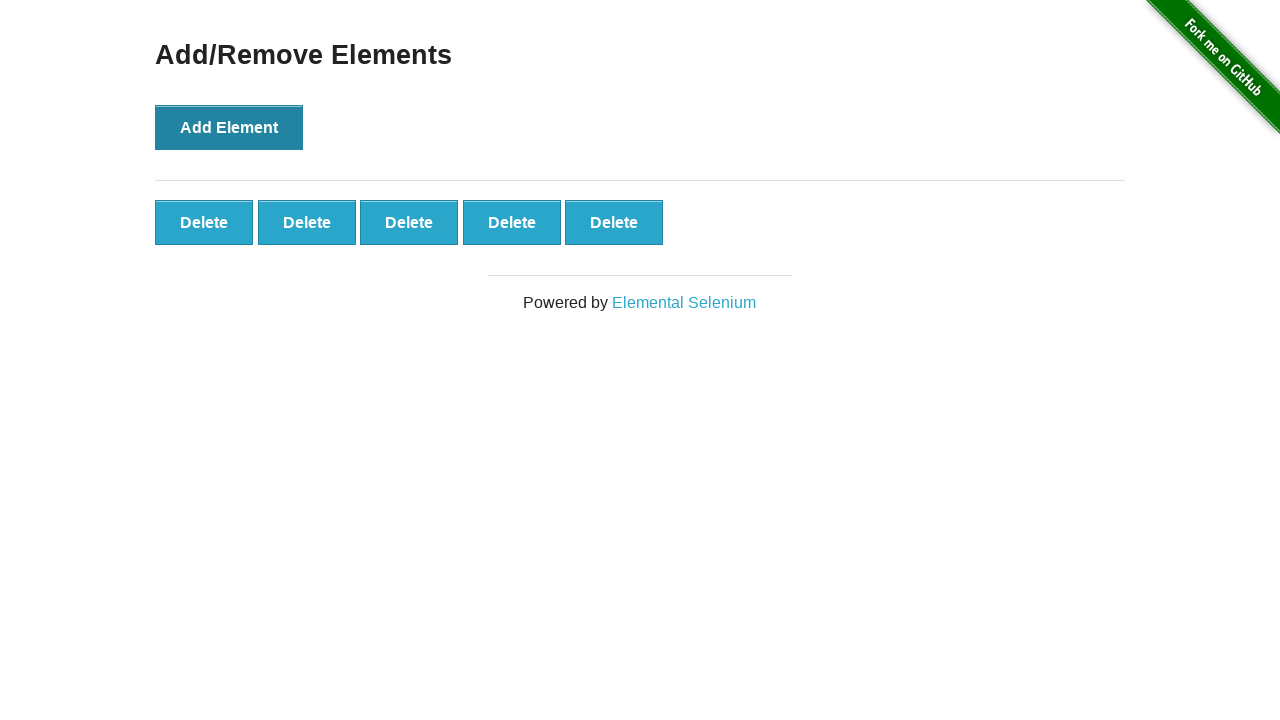